Tests the add/remove elements functionality by clicking the "Add Element" button twice to add two elements, then clicking a "Delete" button to remove one element, verifying the correct number of elements exist after each action.

Starting URL: https://the-internet.herokuapp.com/add_remove_elements/

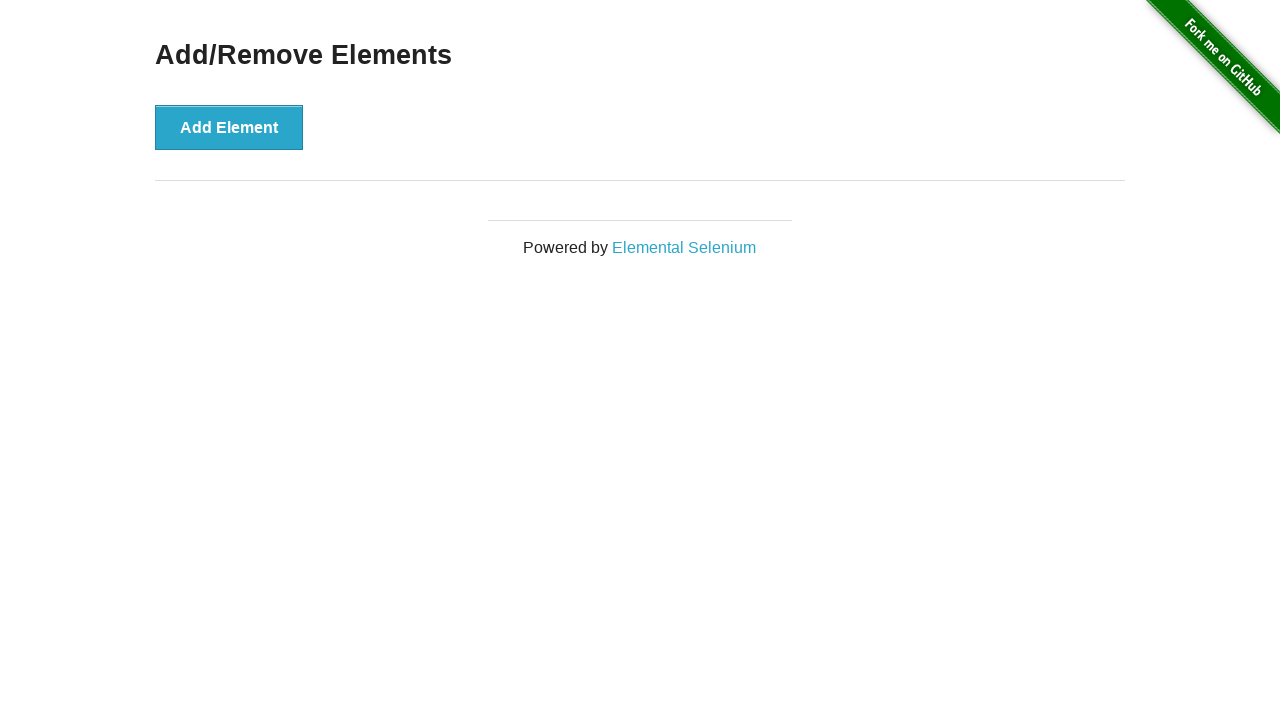

Clicked 'Add Element' button (iteration 1 of 2) at (229, 127) on xpath=//*[@id='content']/div/button
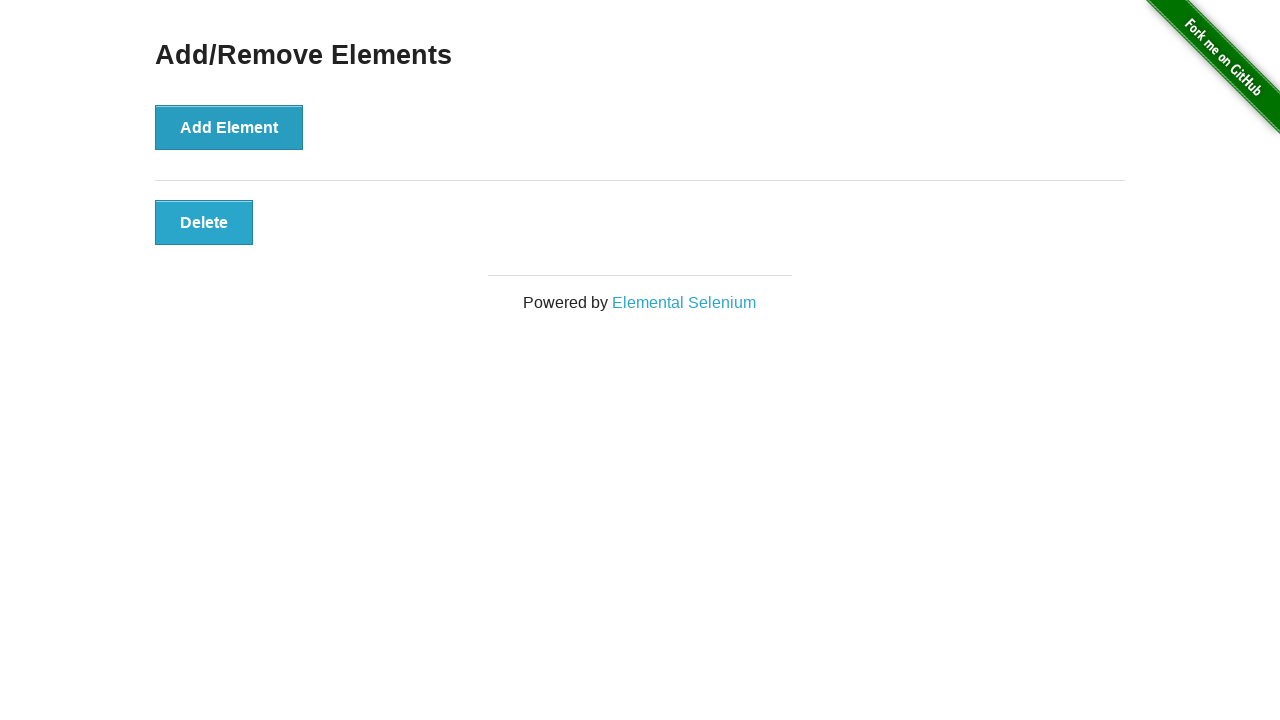

Clicked 'Add Element' button (iteration 2 of 2) at (229, 127) on xpath=//*[@id='content']/div/button
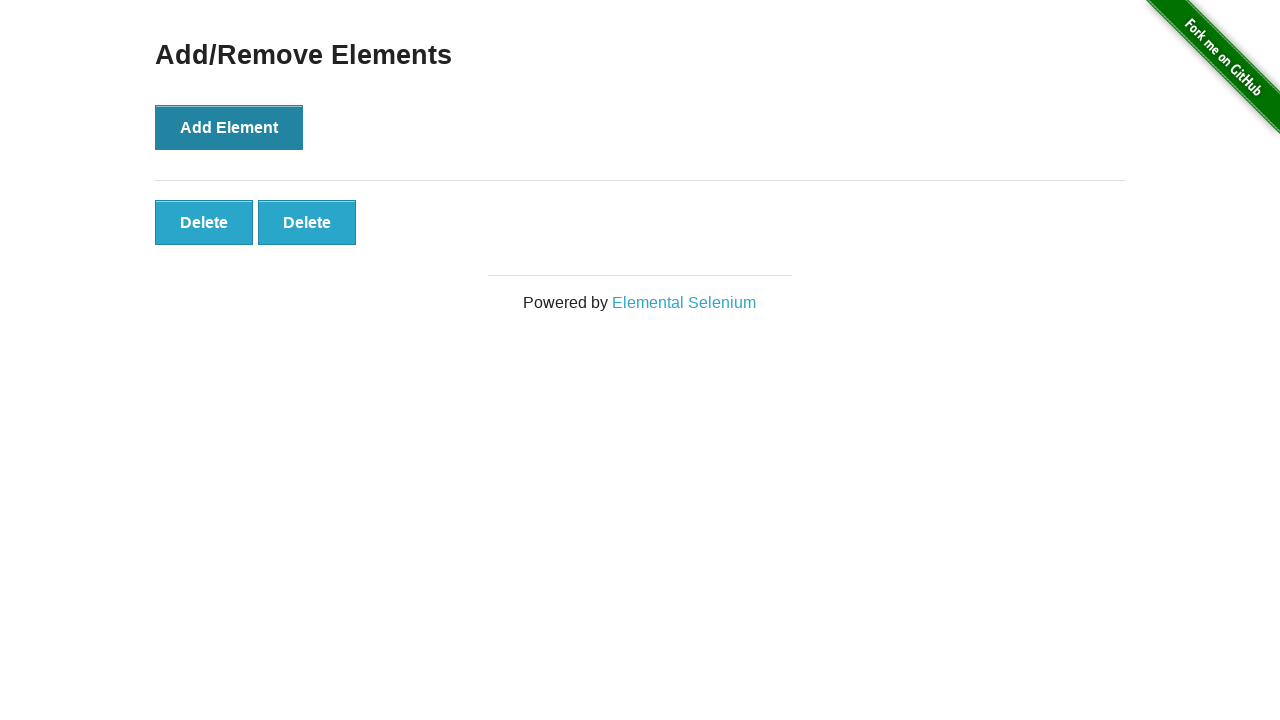

Waited for added elements to load
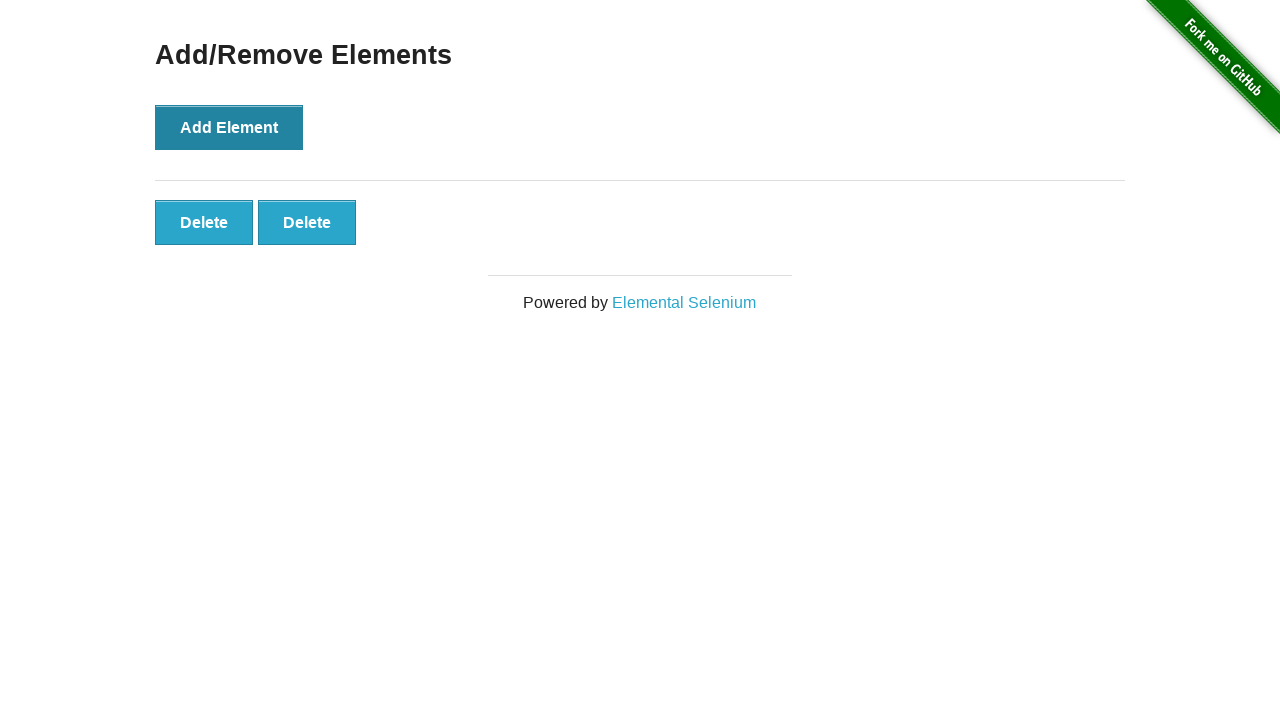

Located all added elements
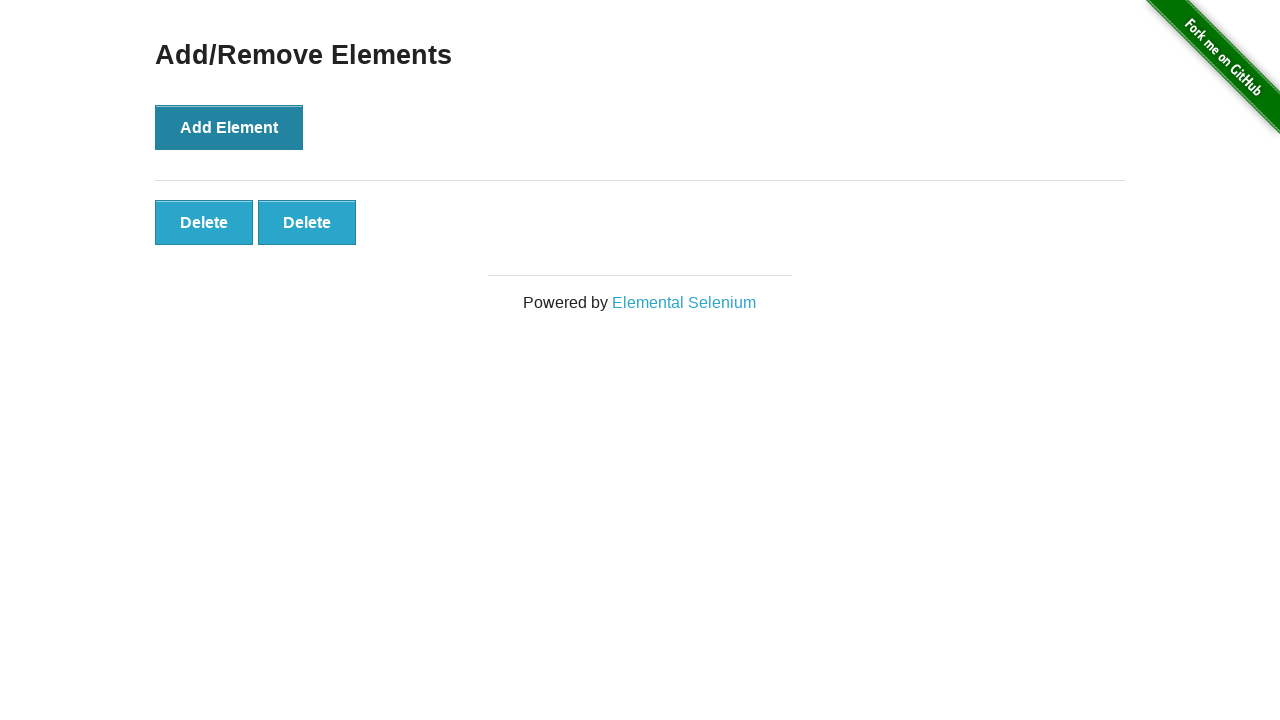

Verified that exactly 2 elements were added
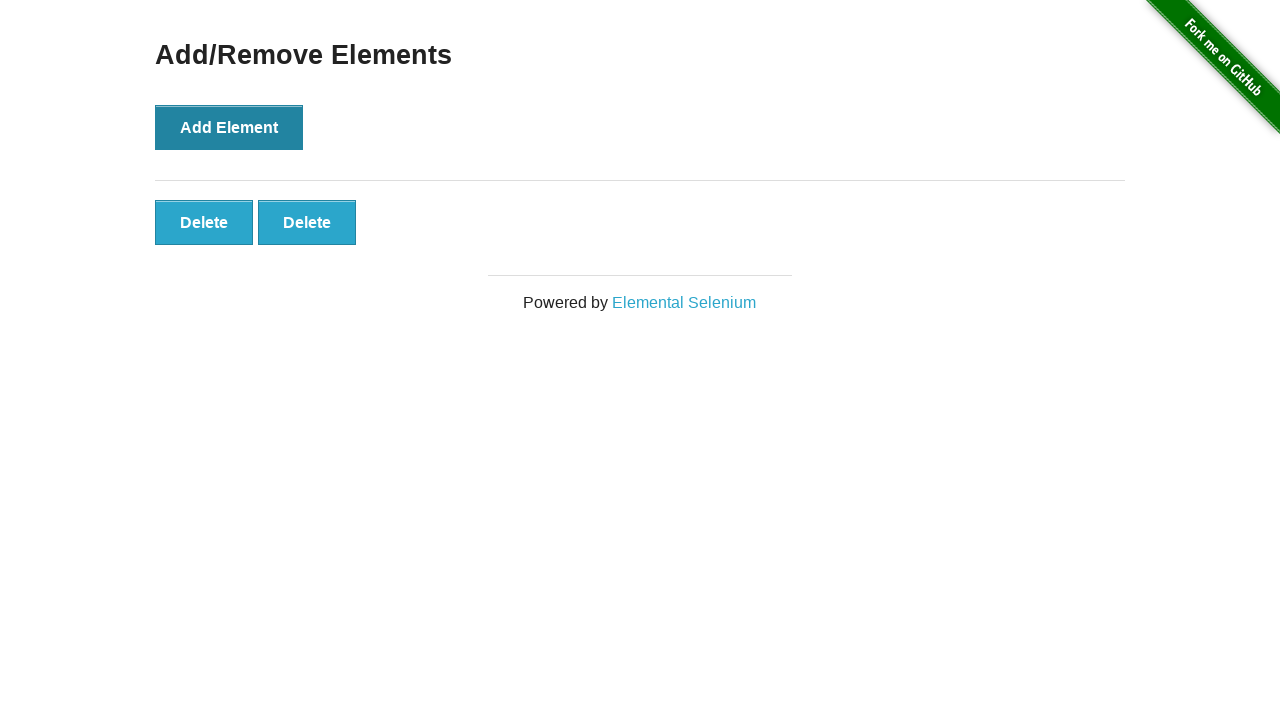

Clicked first 'Delete' button to remove one element at (204, 222) on xpath=//*[@id='elements']/button
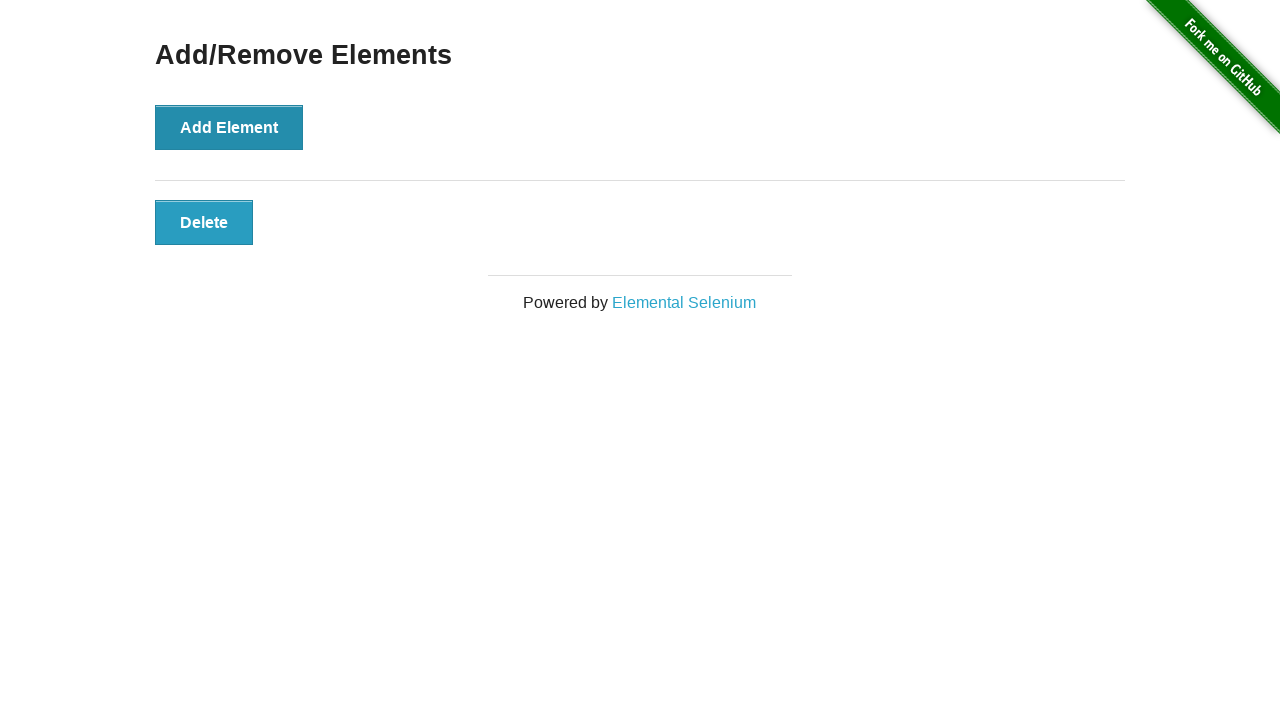

Located remaining added elements
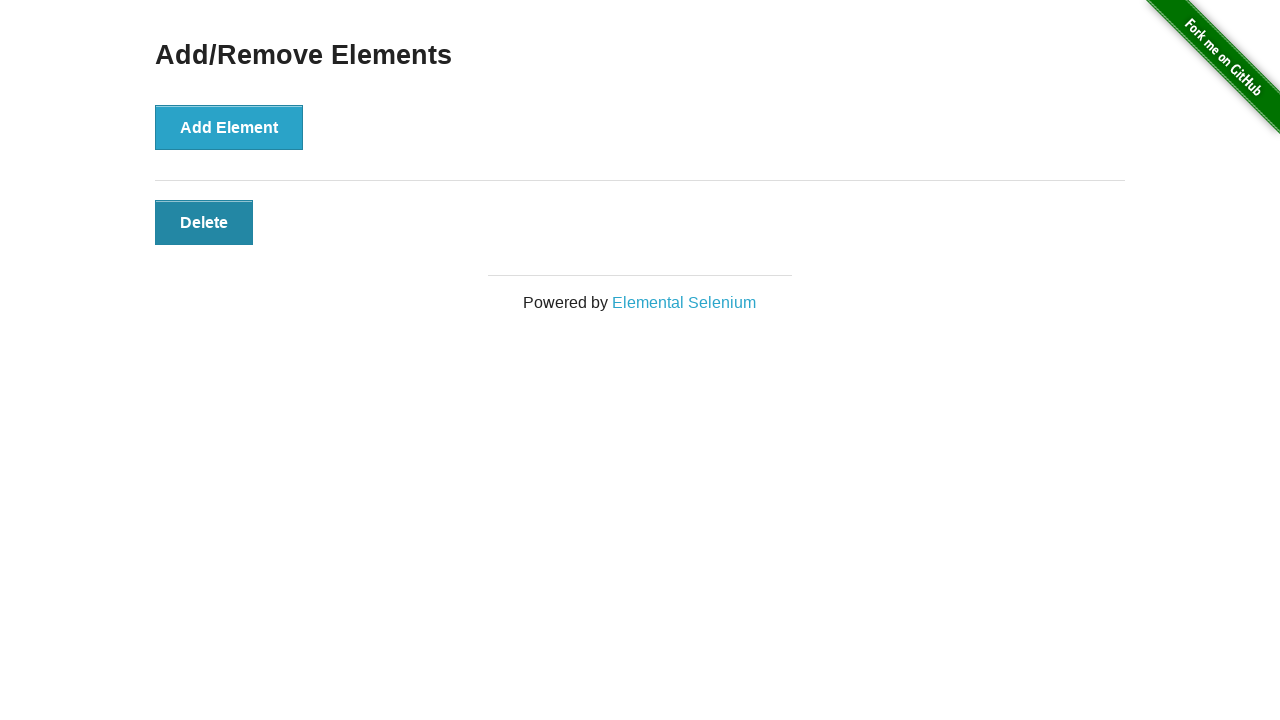

Verified that exactly 1 element remains after deletion
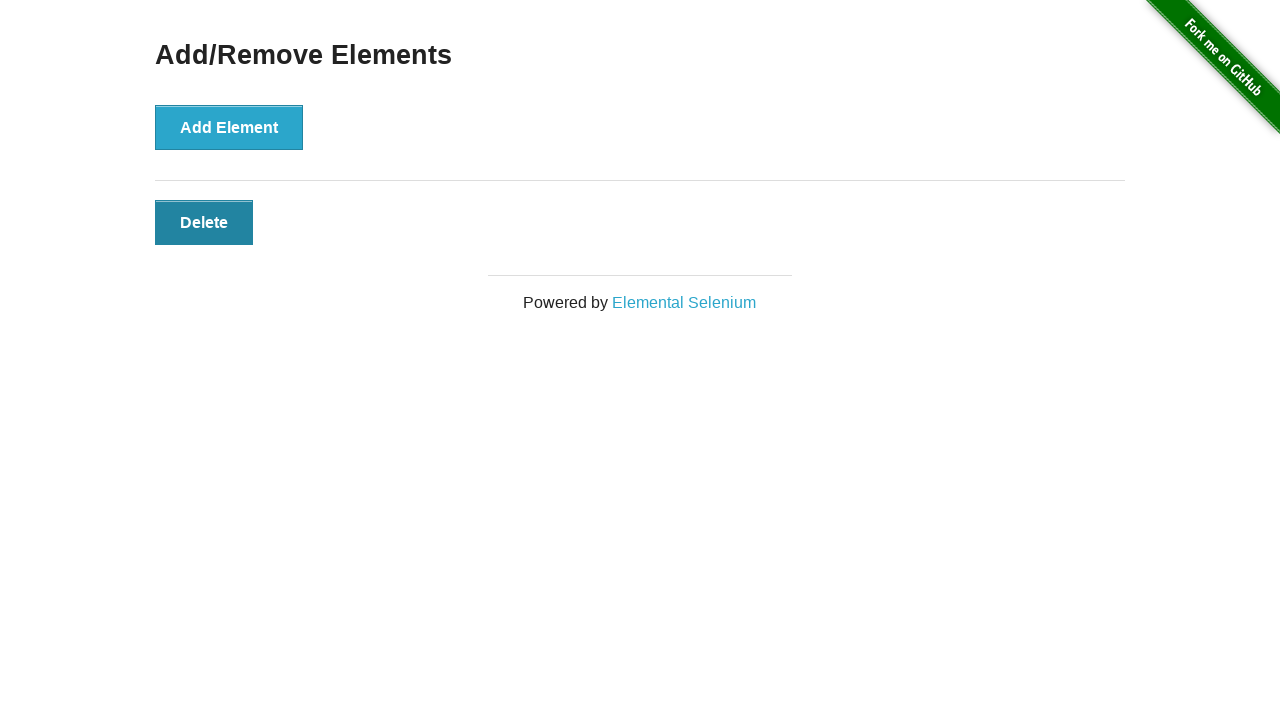

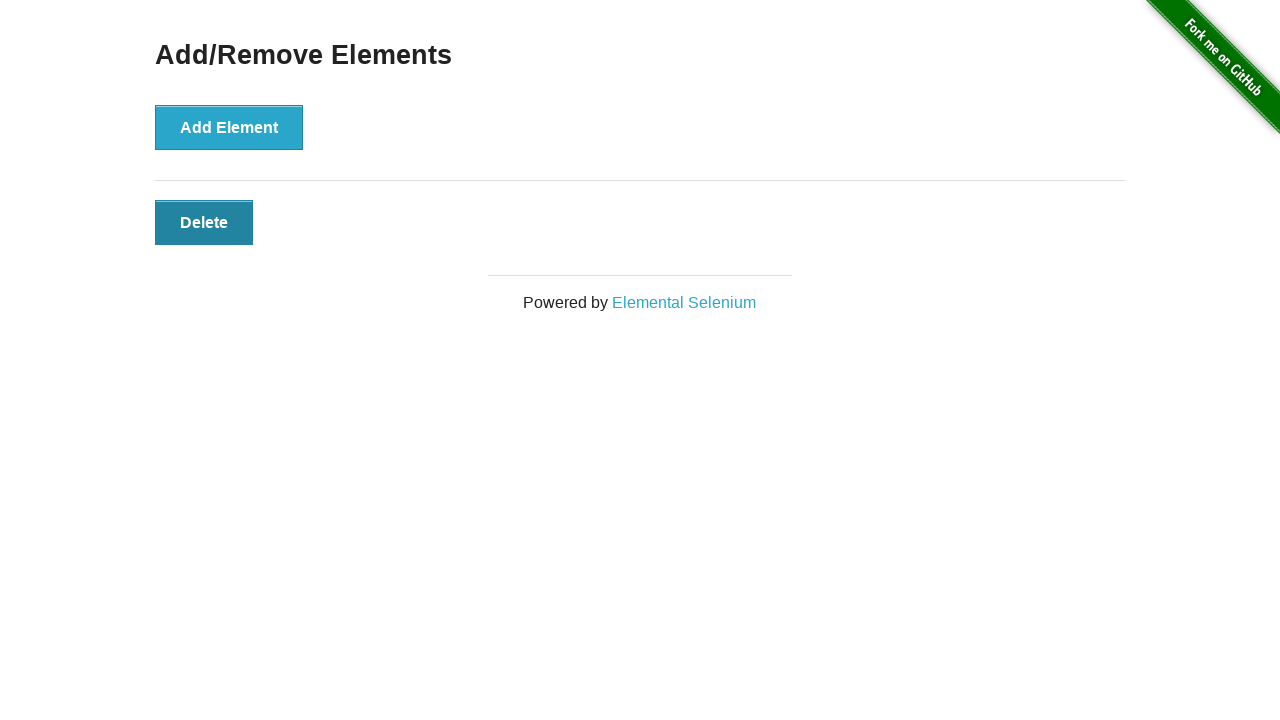